Tests that new todo items are appended to the bottom of the list and the count displays correctly

Starting URL: https://demo.playwright.dev/todomvc

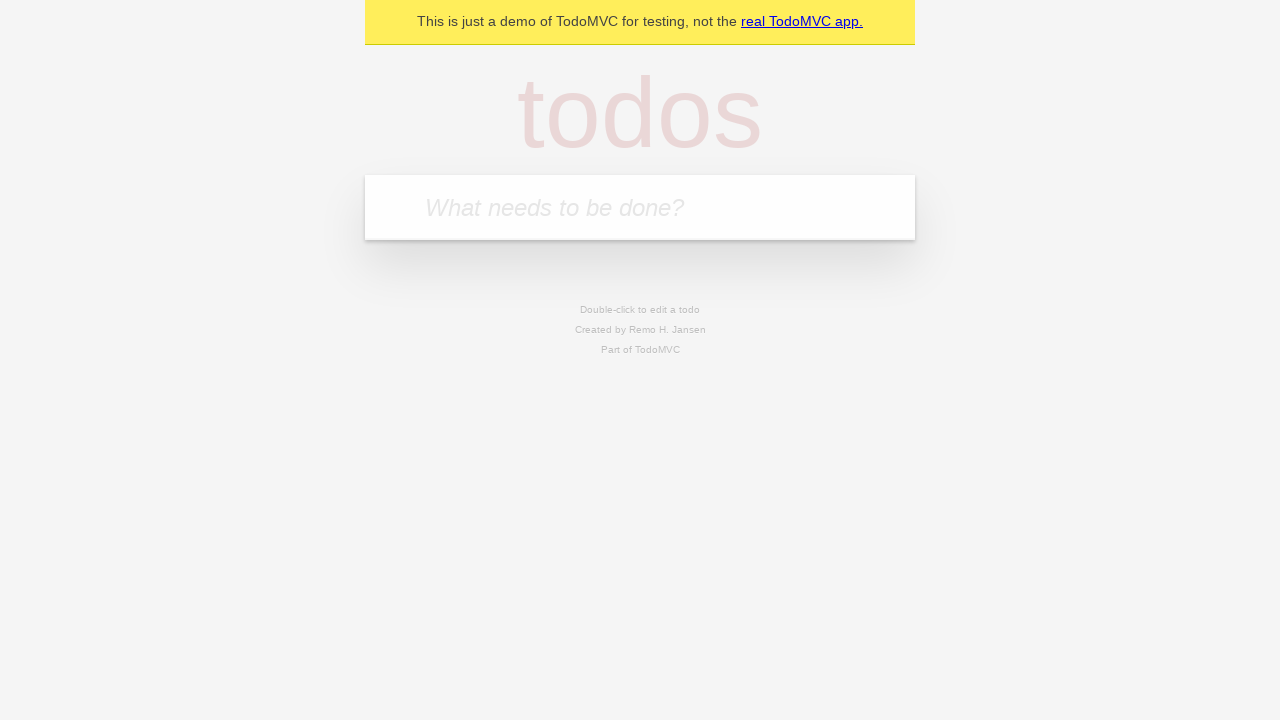

Filled todo input with 'buy some cheese' on internal:attr=[placeholder="What needs to be done?"i]
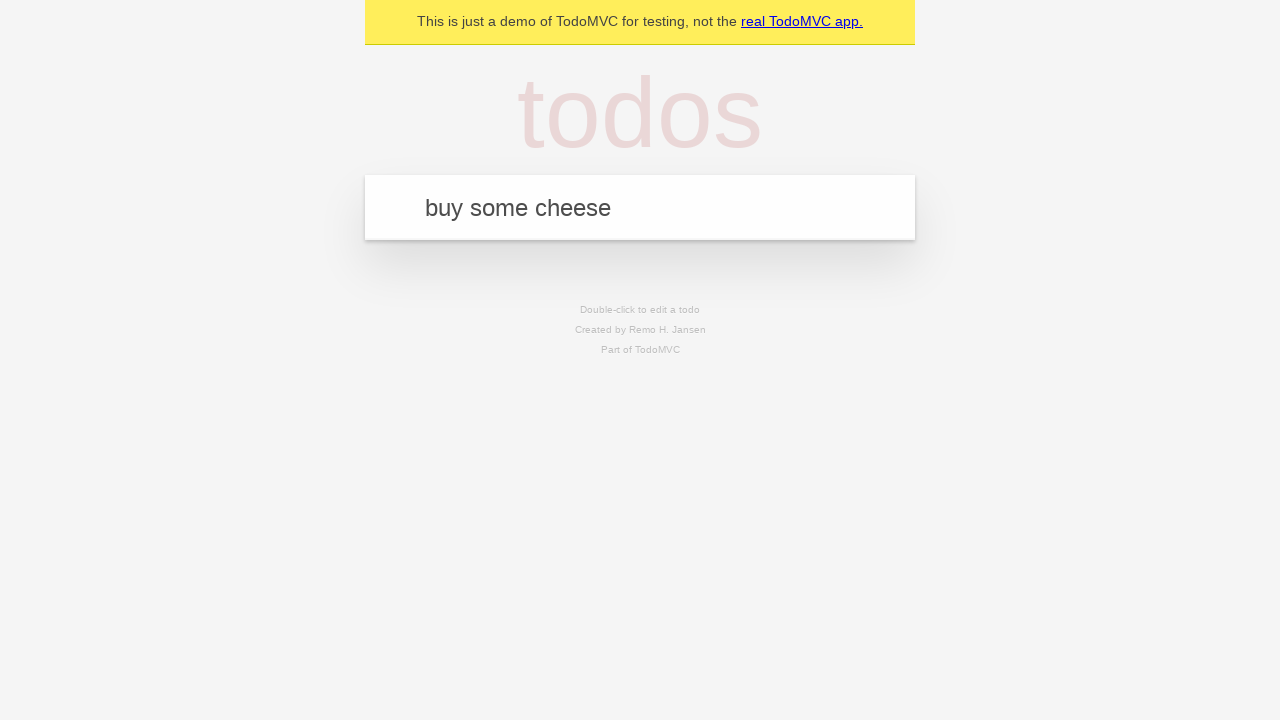

Pressed Enter to add first todo item on internal:attr=[placeholder="What needs to be done?"i]
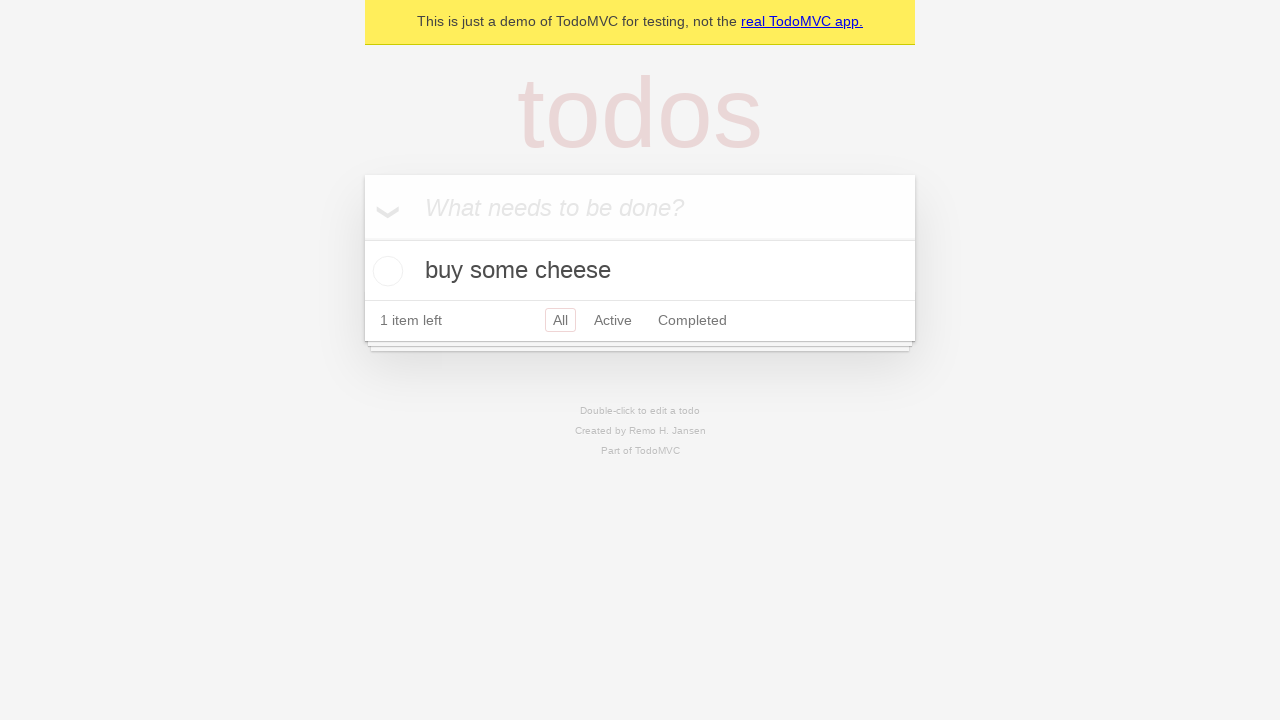

Filled todo input with 'feed the cat' on internal:attr=[placeholder="What needs to be done?"i]
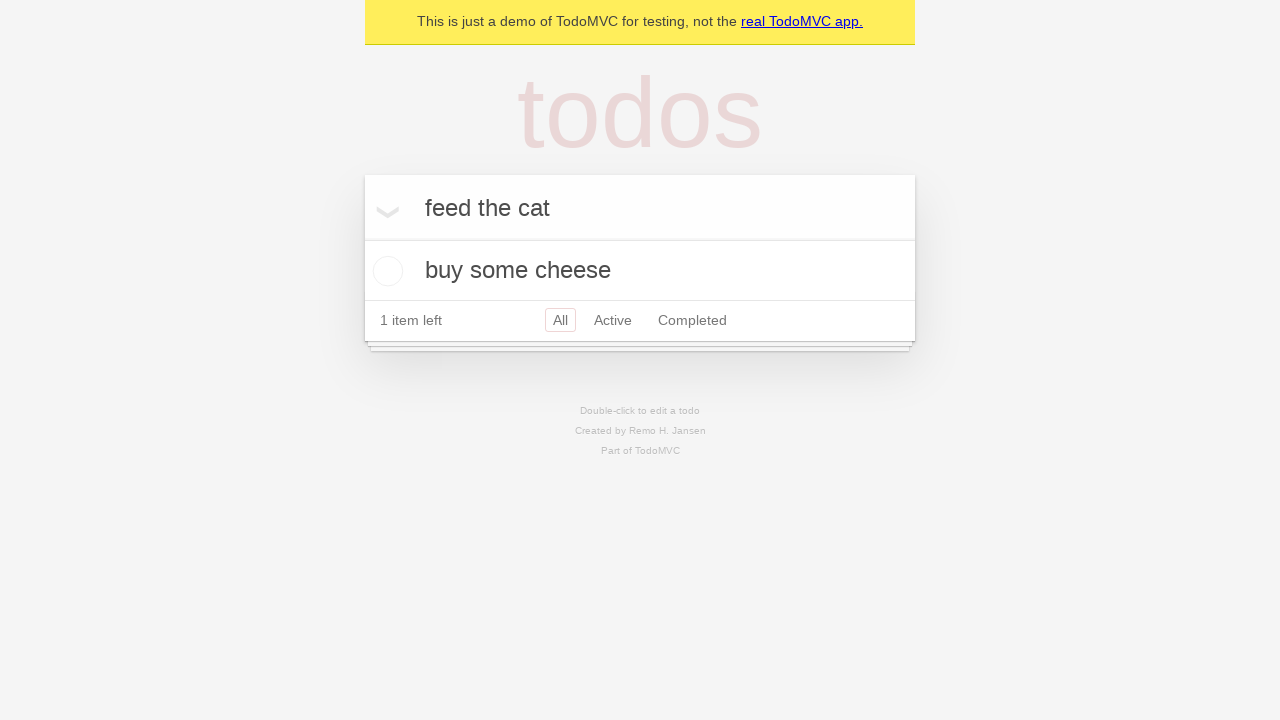

Pressed Enter to add second todo item on internal:attr=[placeholder="What needs to be done?"i]
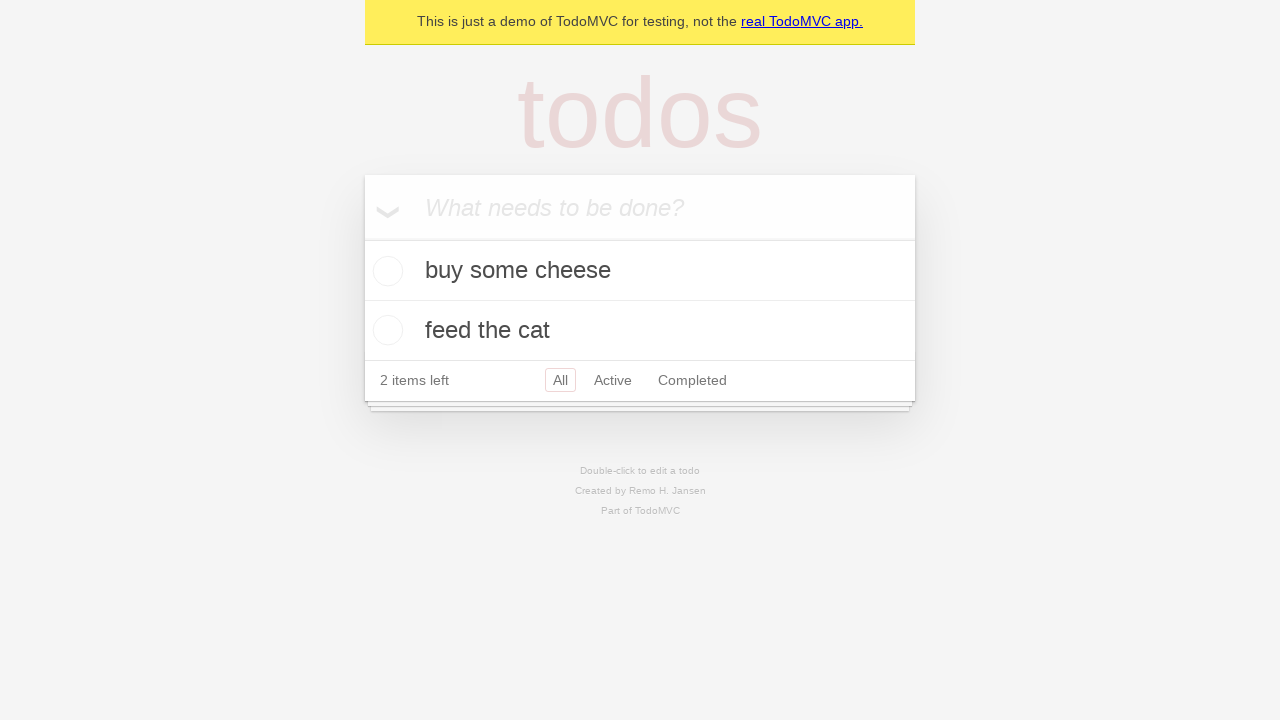

Filled todo input with 'book a doctors appointment' on internal:attr=[placeholder="What needs to be done?"i]
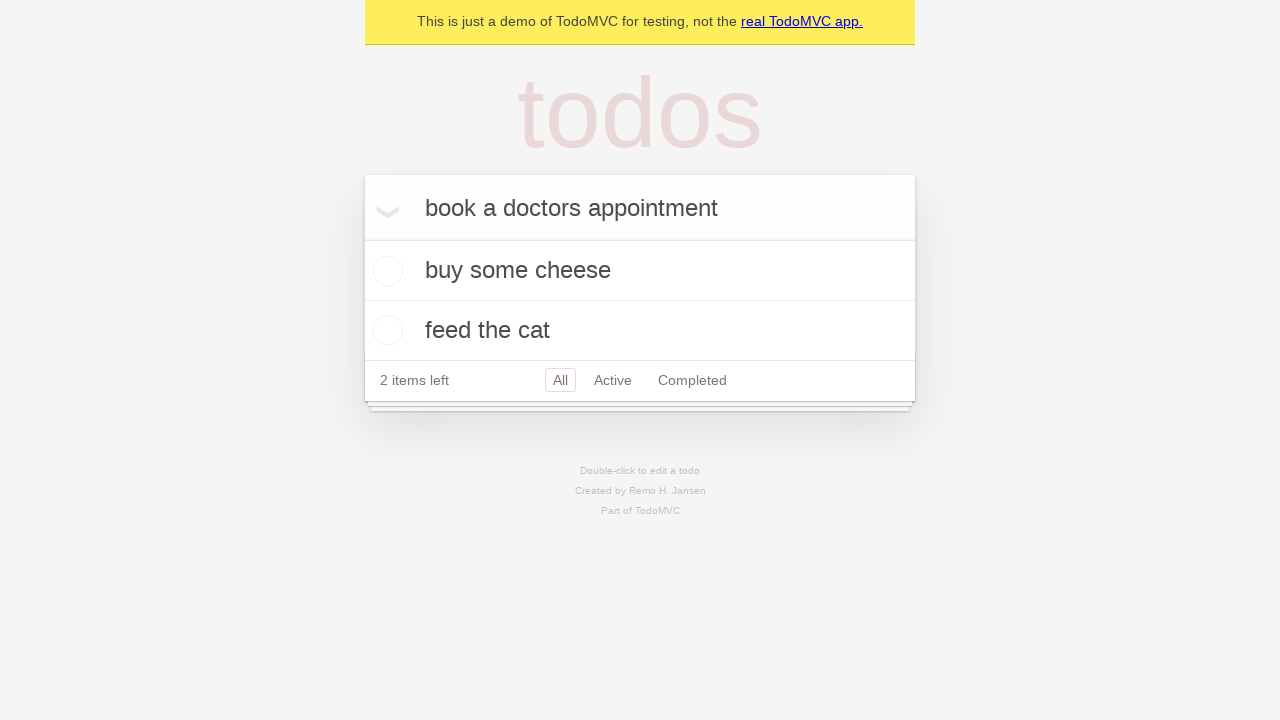

Pressed Enter to add third todo item on internal:attr=[placeholder="What needs to be done?"i]
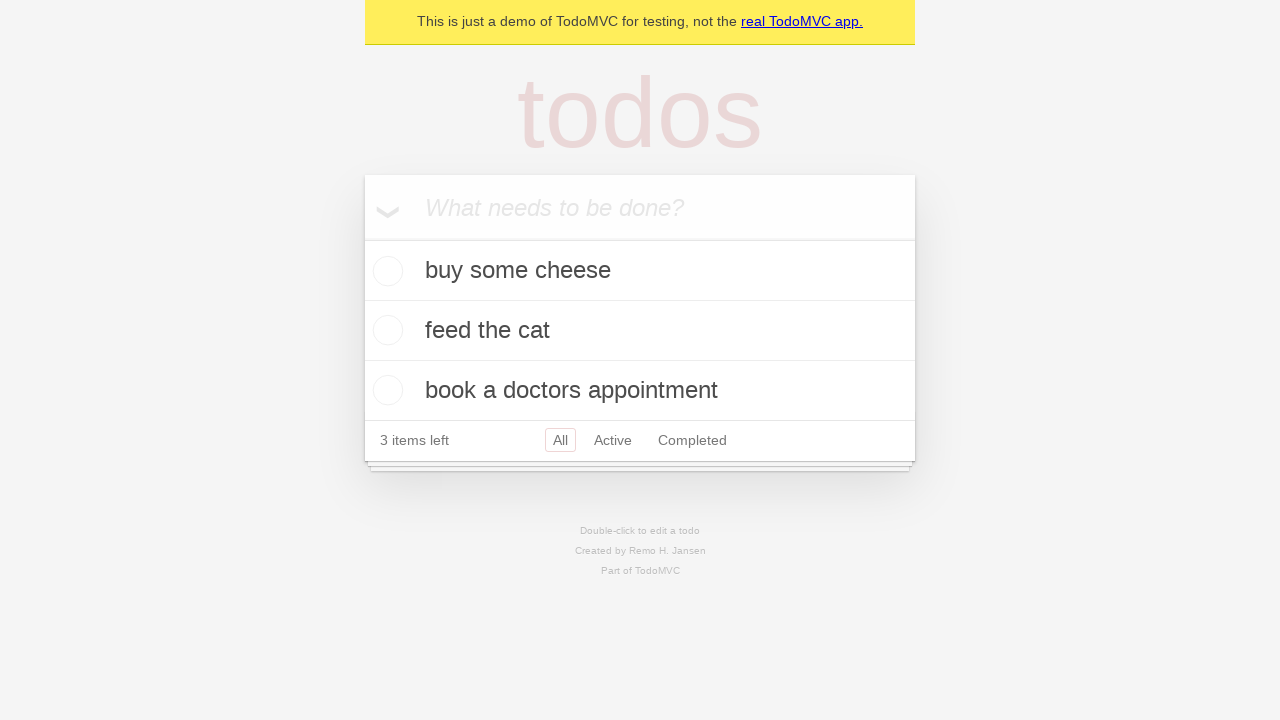

All three todo items loaded and visible in the list
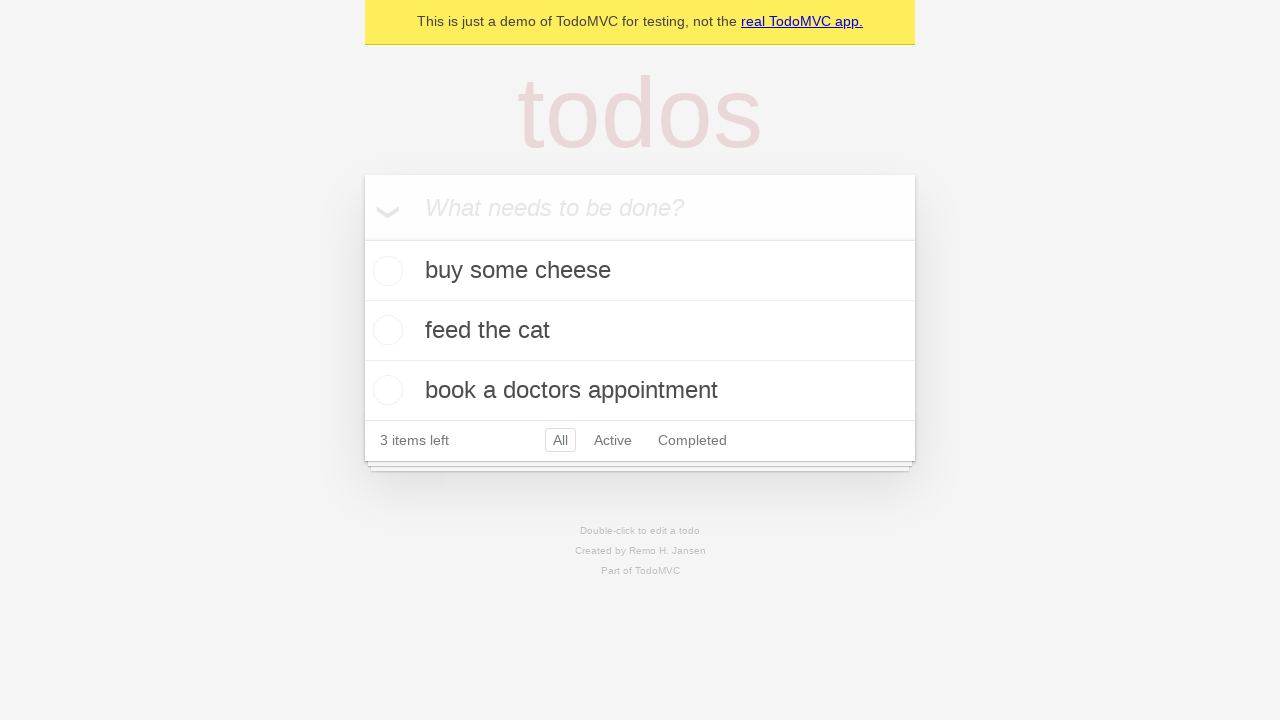

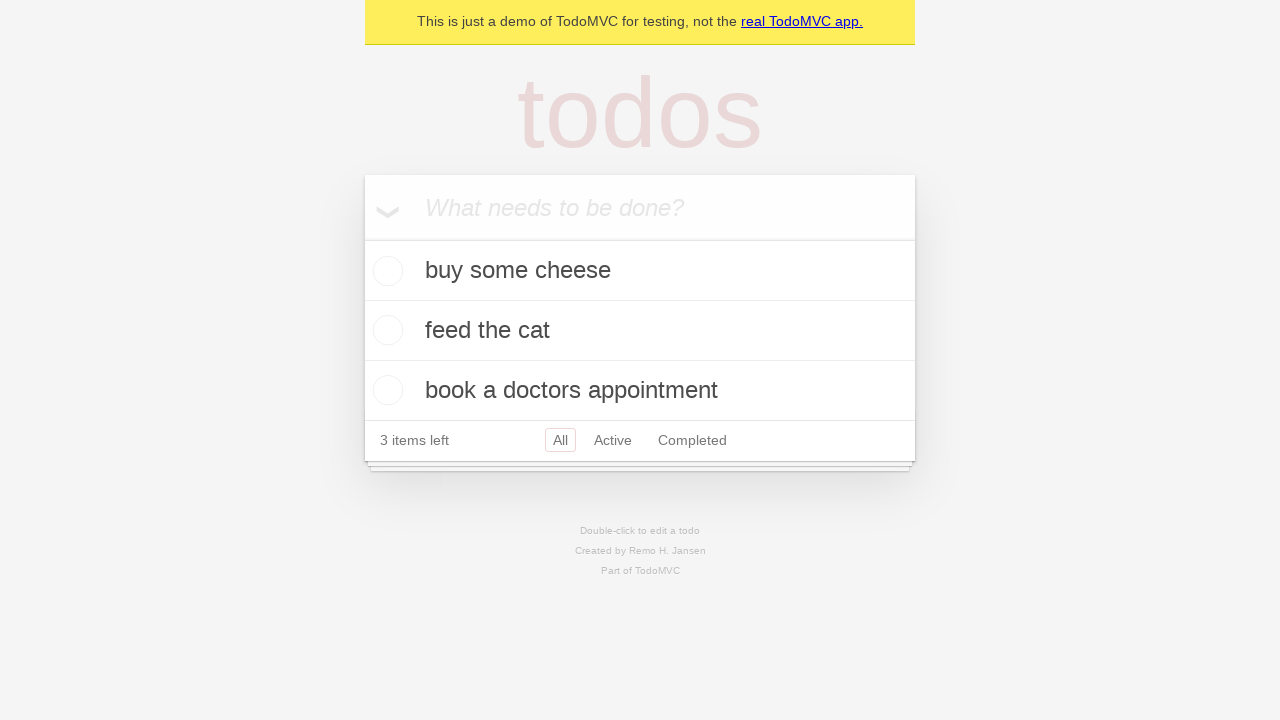